Opens the dropdown menu and clicks the first link in the dropdown

Starting URL: https://formy-project.herokuapp.com/buttons

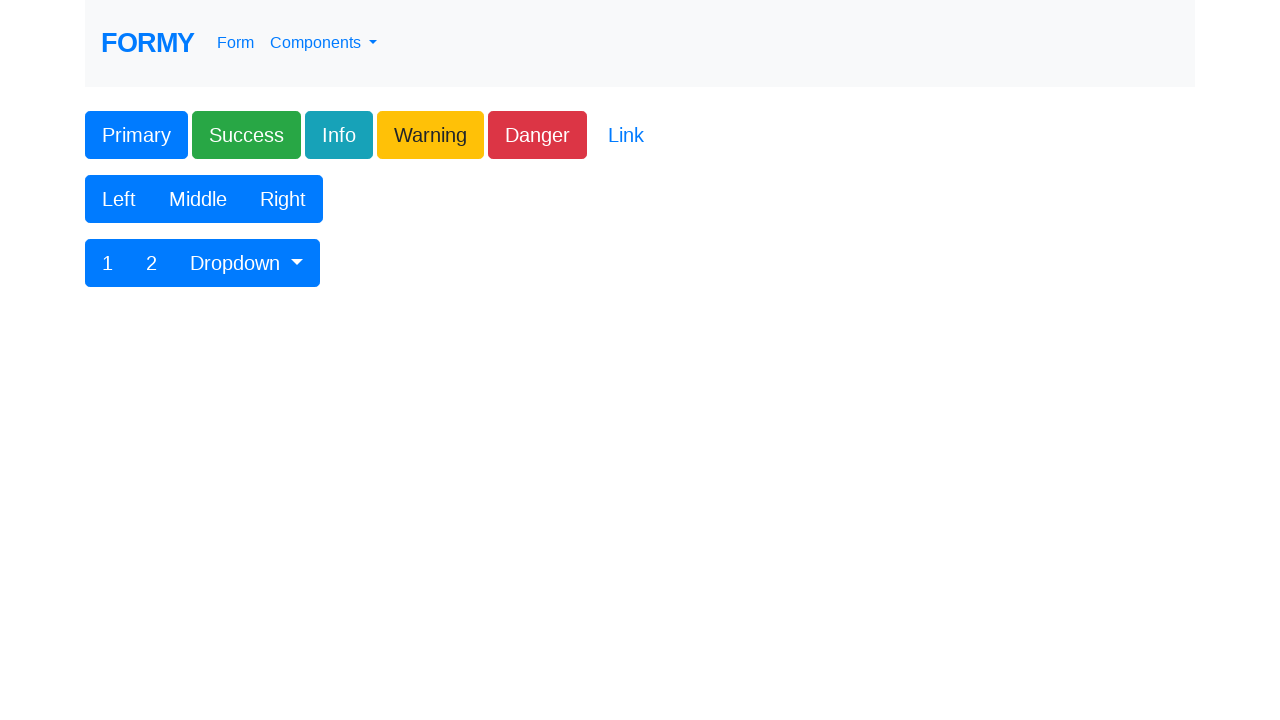

Clicked dropdown button to open menu at (247, 263) on xpath=//button[contains(@id,'btnGroupDrop1')]
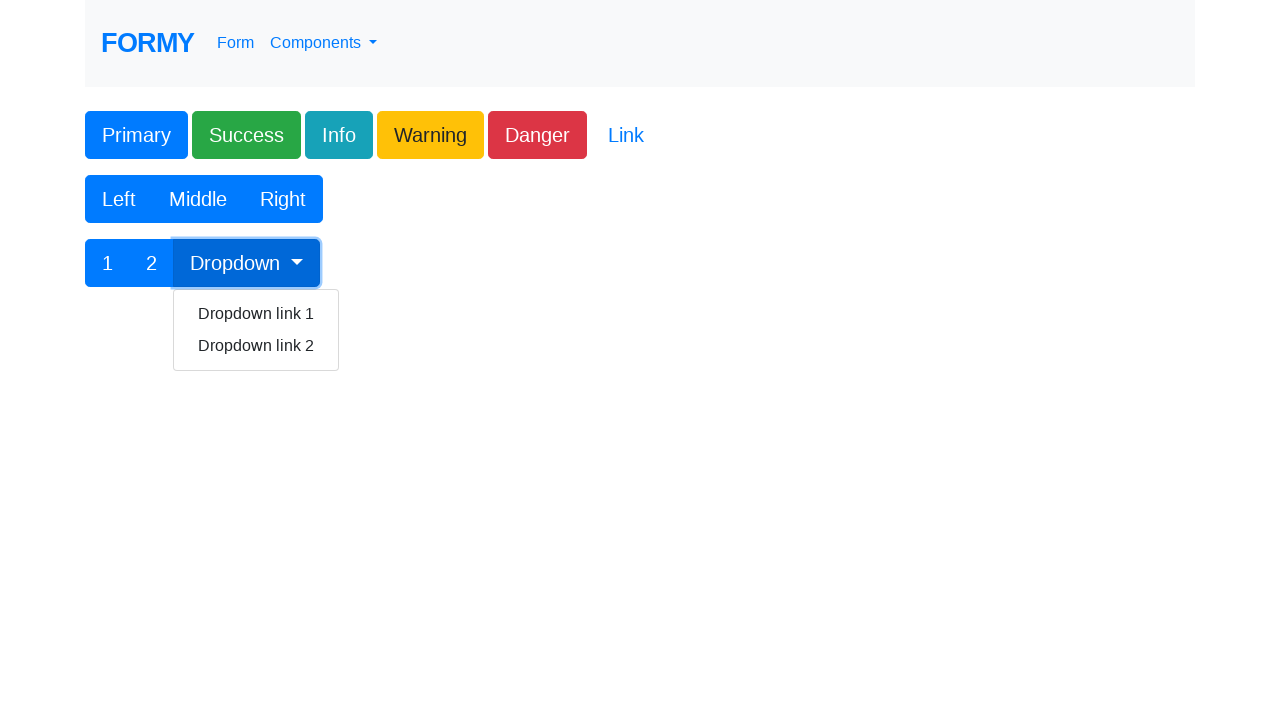

Clicked first link in dropdown menu at (256, 314) on xpath=//div[@class='btn-group show']//a[1]
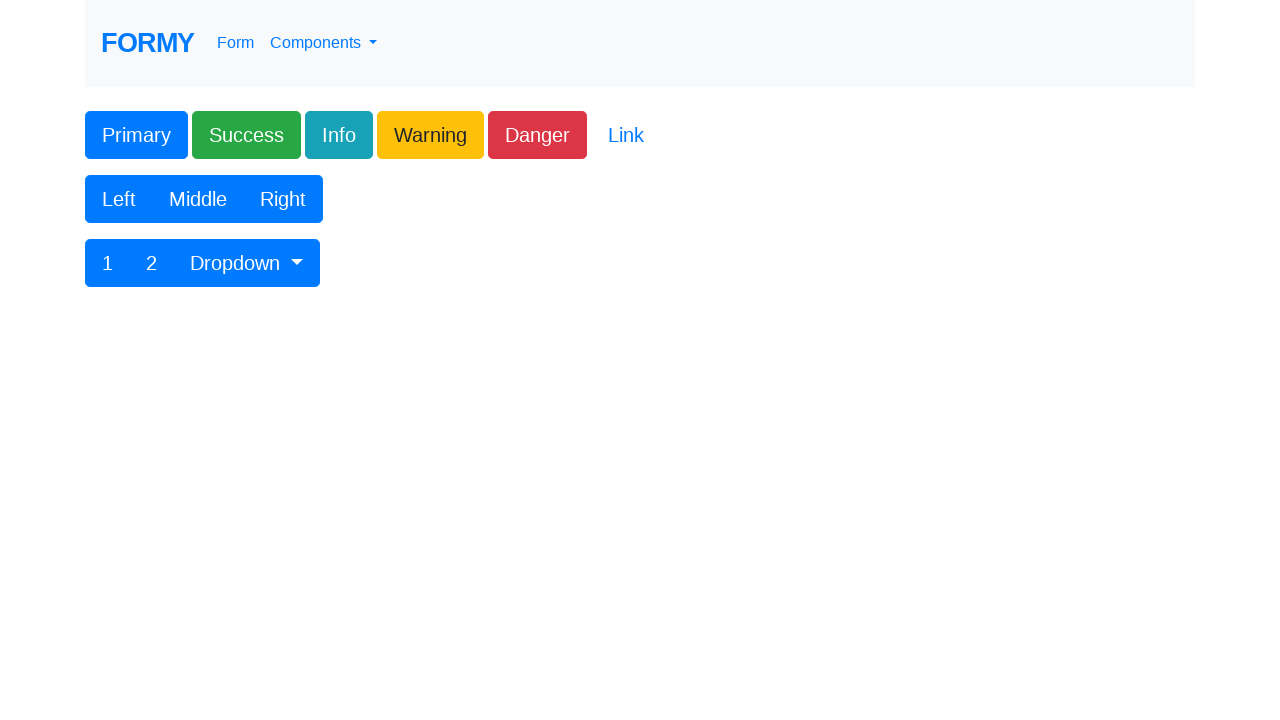

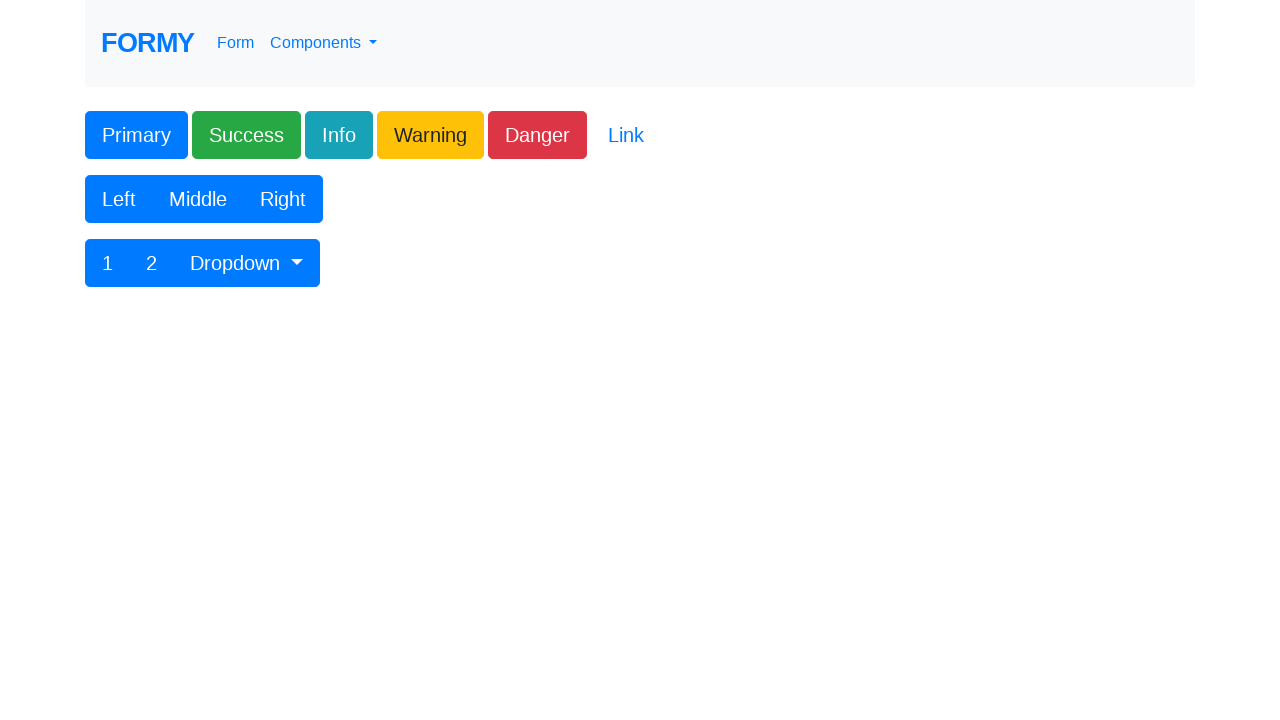